Tests drag and drop functionality by dragging a source element to a target drop zone

Starting URL: https://jqueryui.com/resources/demos/droppable/default.html

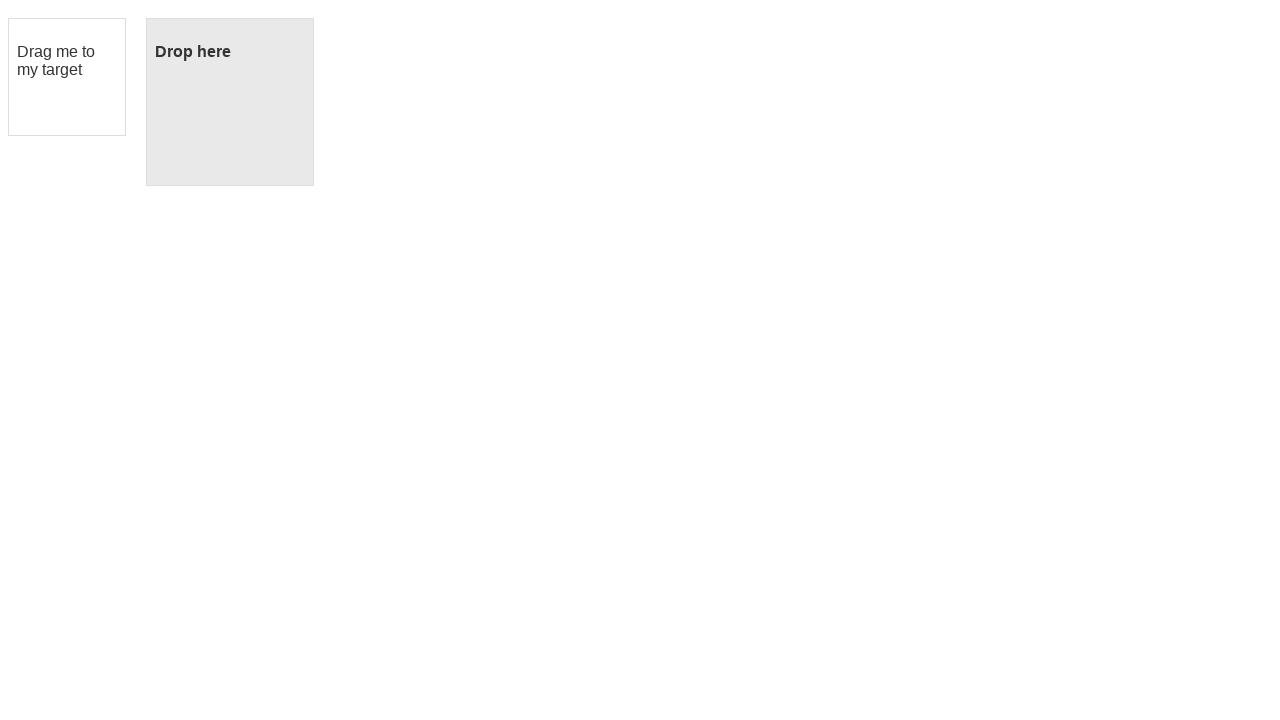

Navigated to jQuery UI droppable demo page
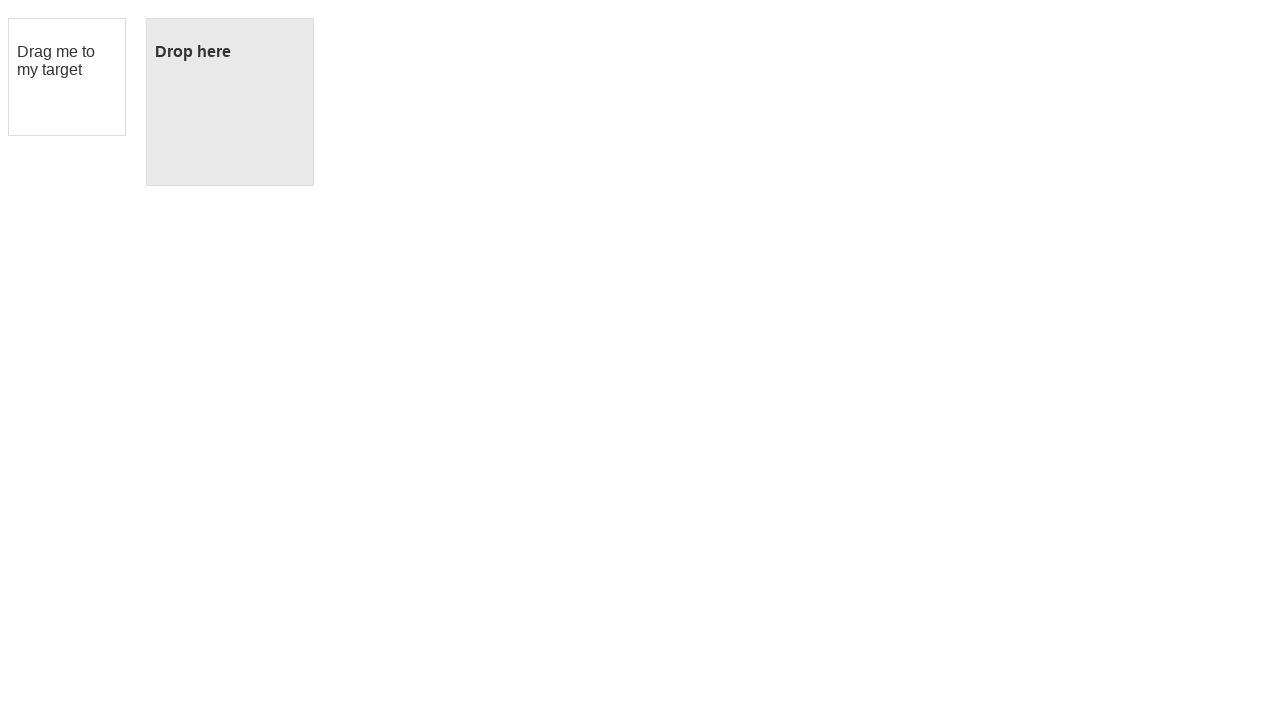

Dragged draggable element to droppable target zone at (230, 102)
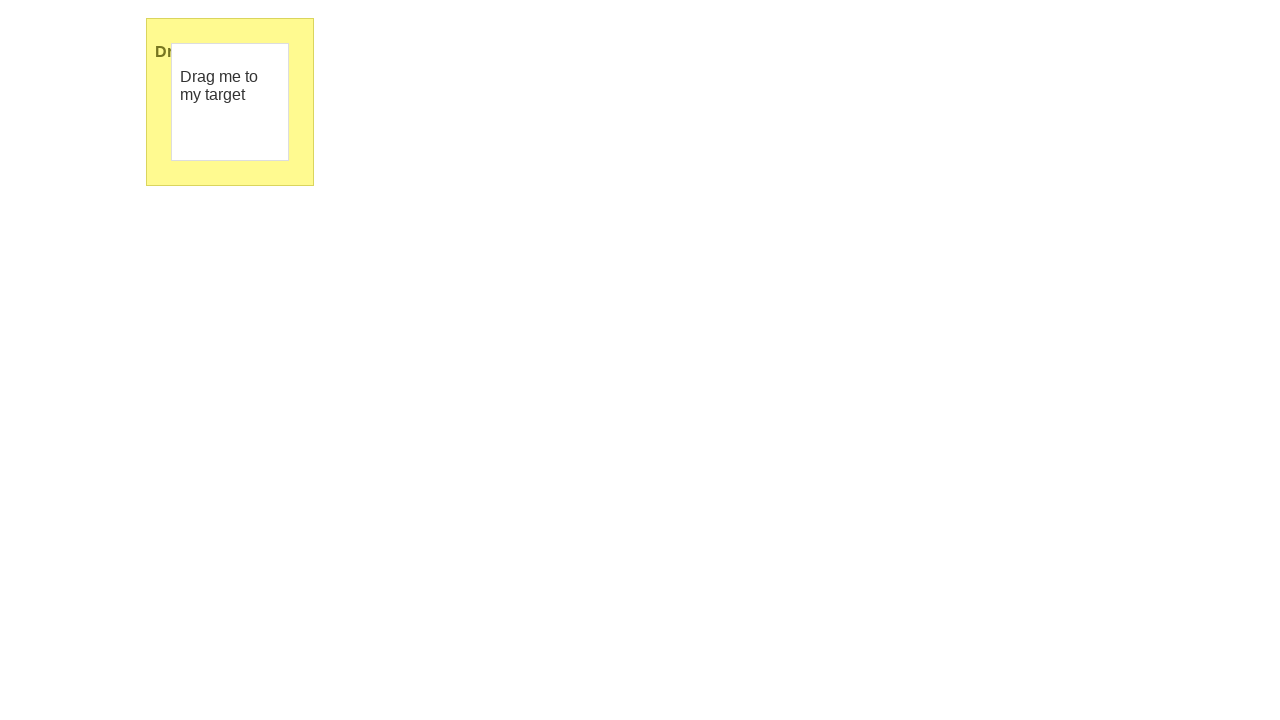

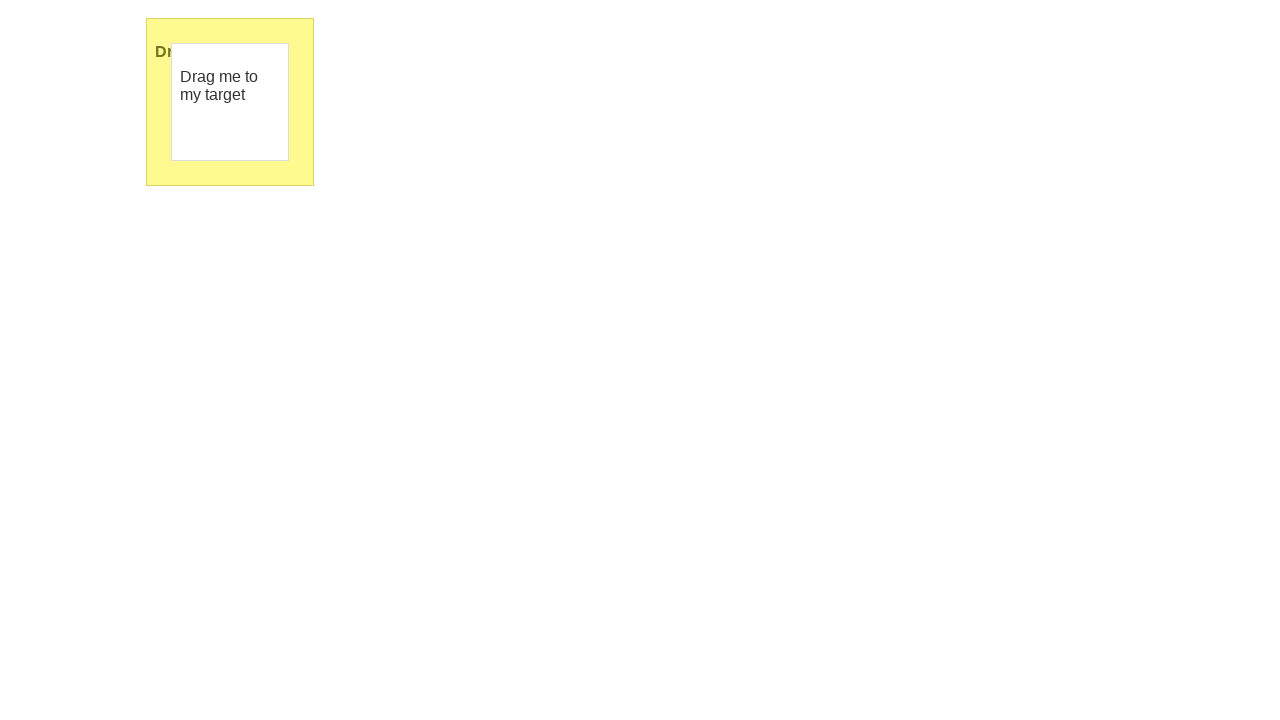